Tests toggling two checkboxes - checking the first and unchecking the second

Starting URL: https://the-internet.herokuapp.com/checkboxes

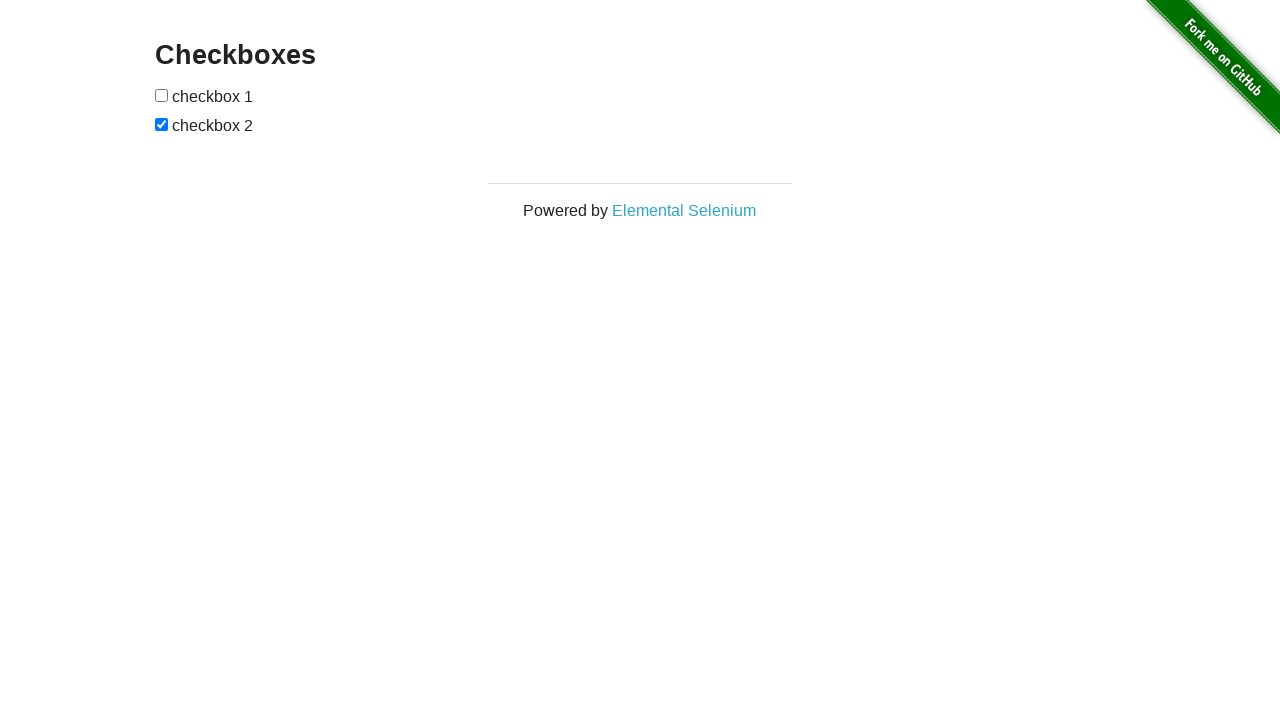

Clicked first checkbox to check it at (162, 95) on input[type='checkbox'] >> nth=0
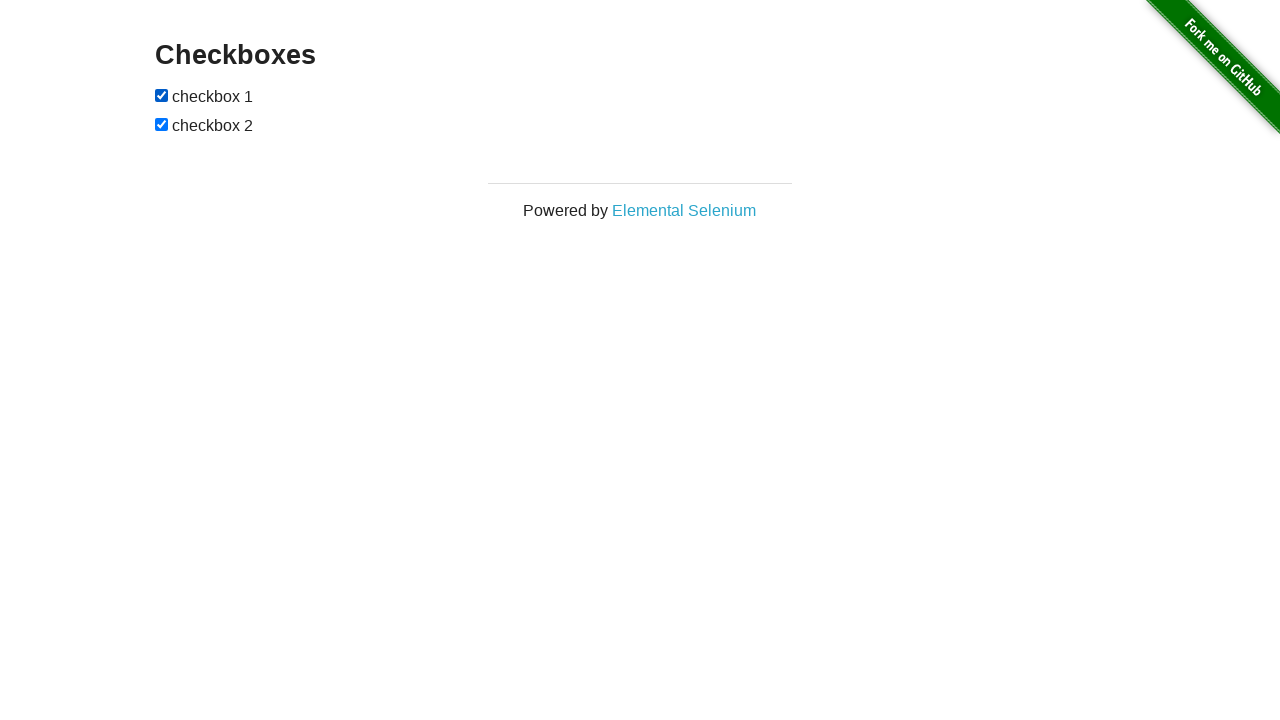

Clicked second checkbox to uncheck it at (162, 124) on input[type='checkbox'] >> nth=1
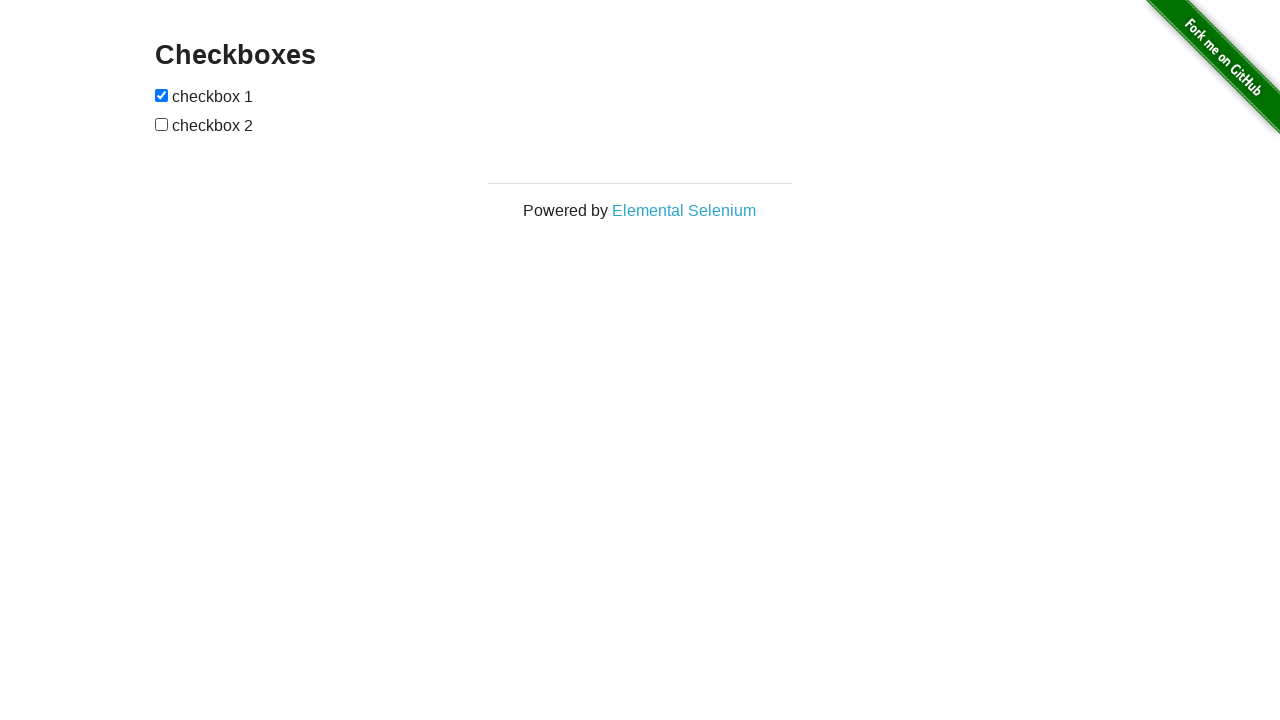

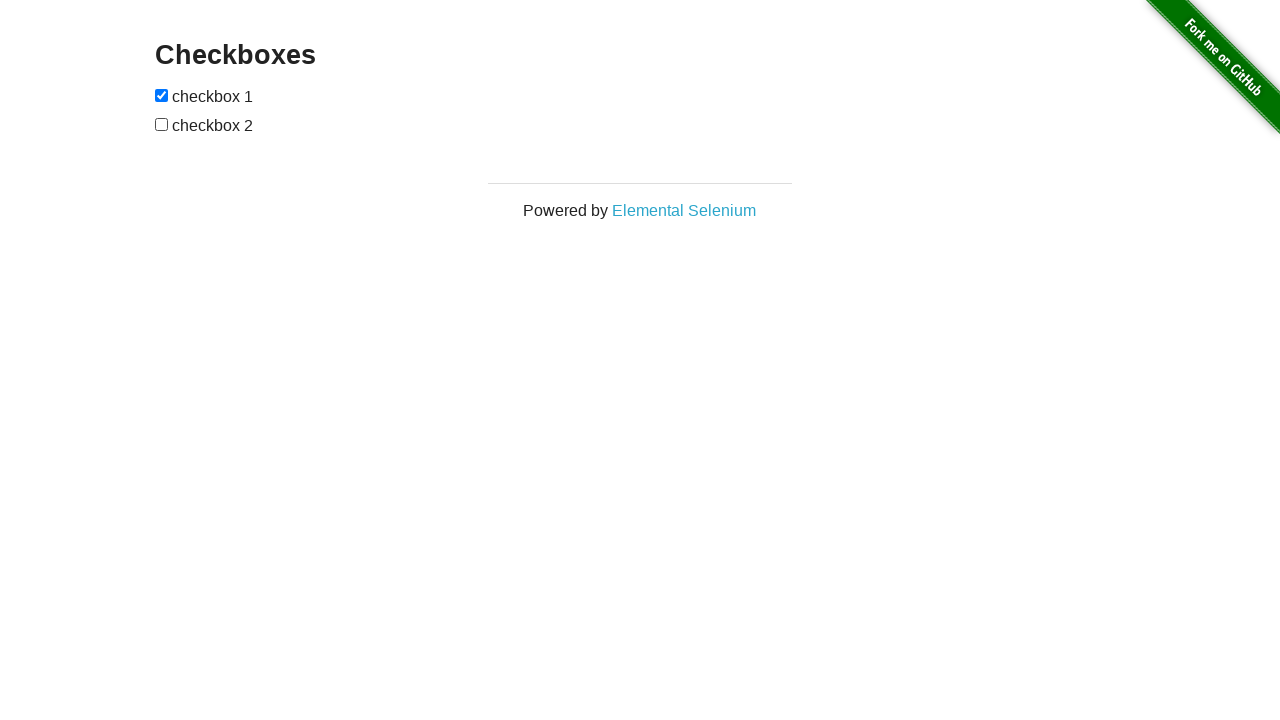